Tests that the clear completed button displays the correct text

Starting URL: https://demo.playwright.dev/todomvc

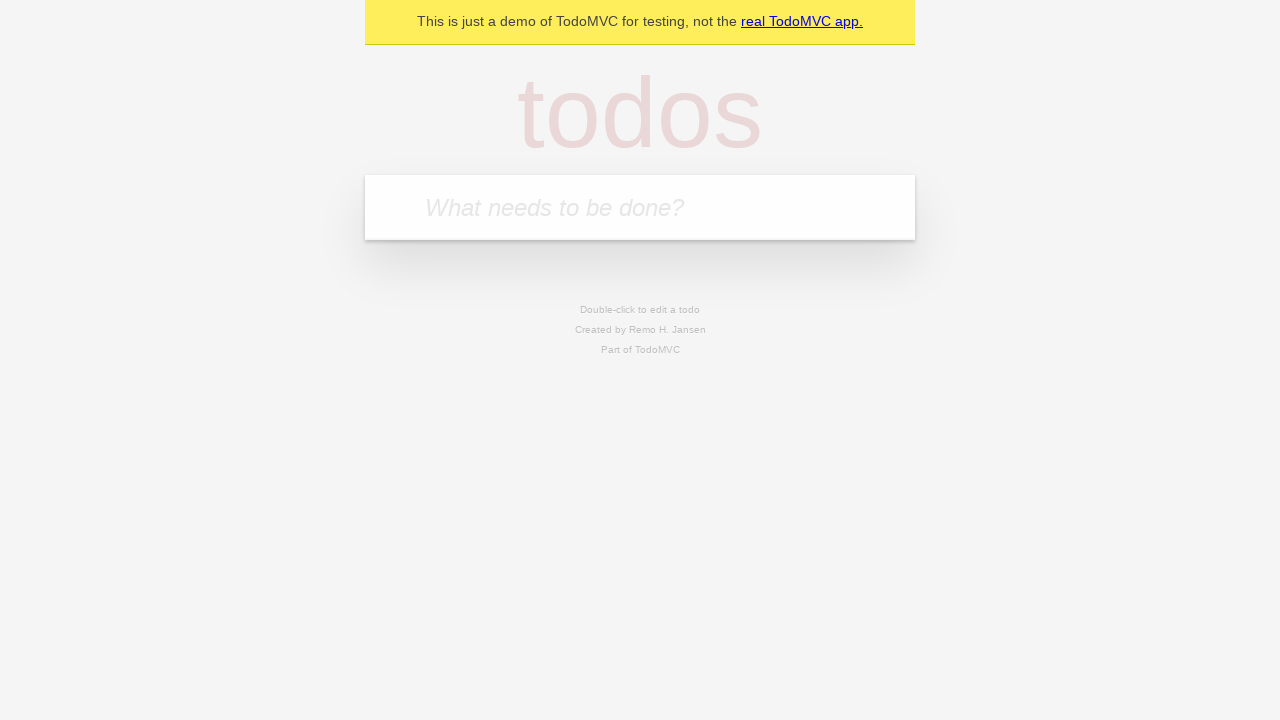

Filled new todo input with 'buy some cheese' on .new-todo
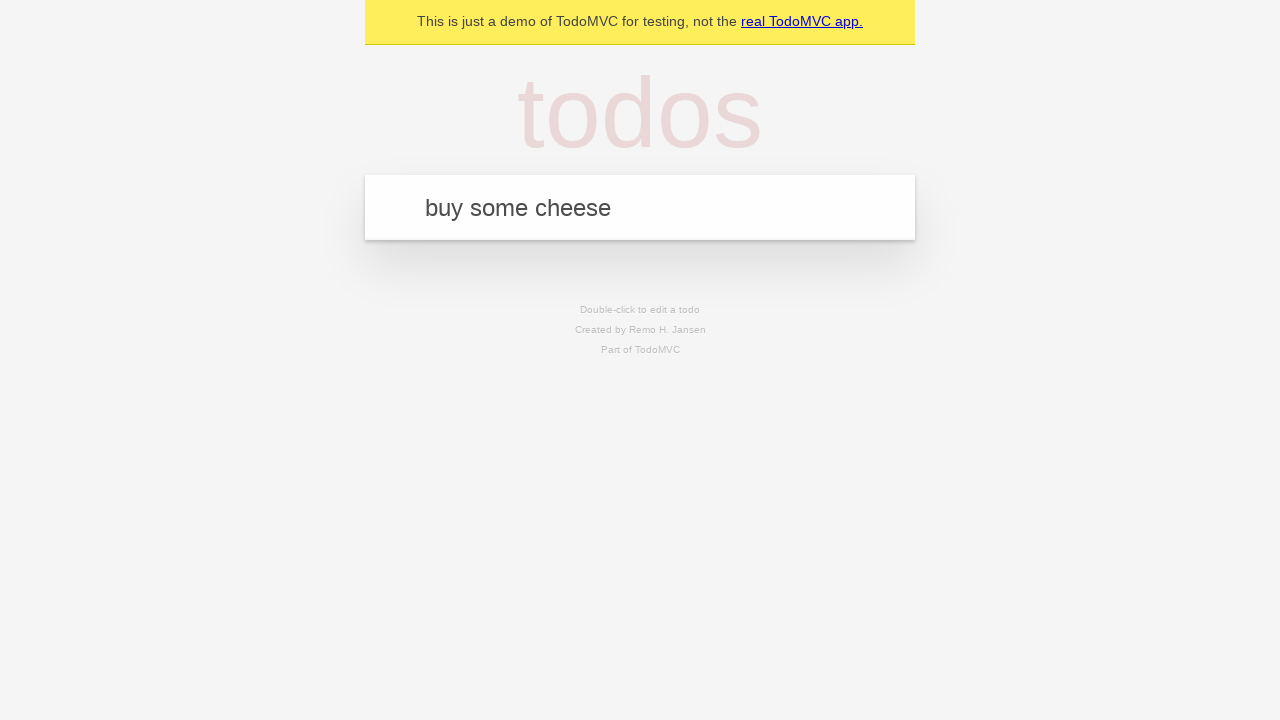

Pressed Enter to add first todo on .new-todo
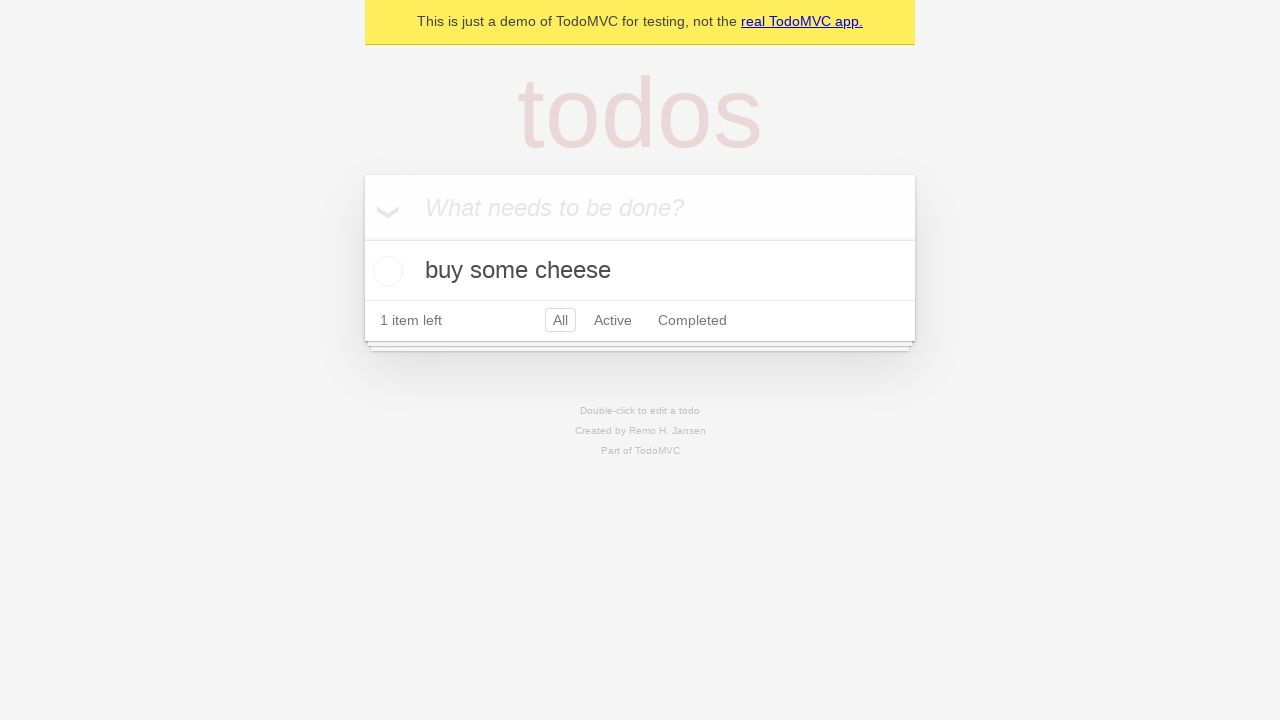

Filled new todo input with 'feed the cat' on .new-todo
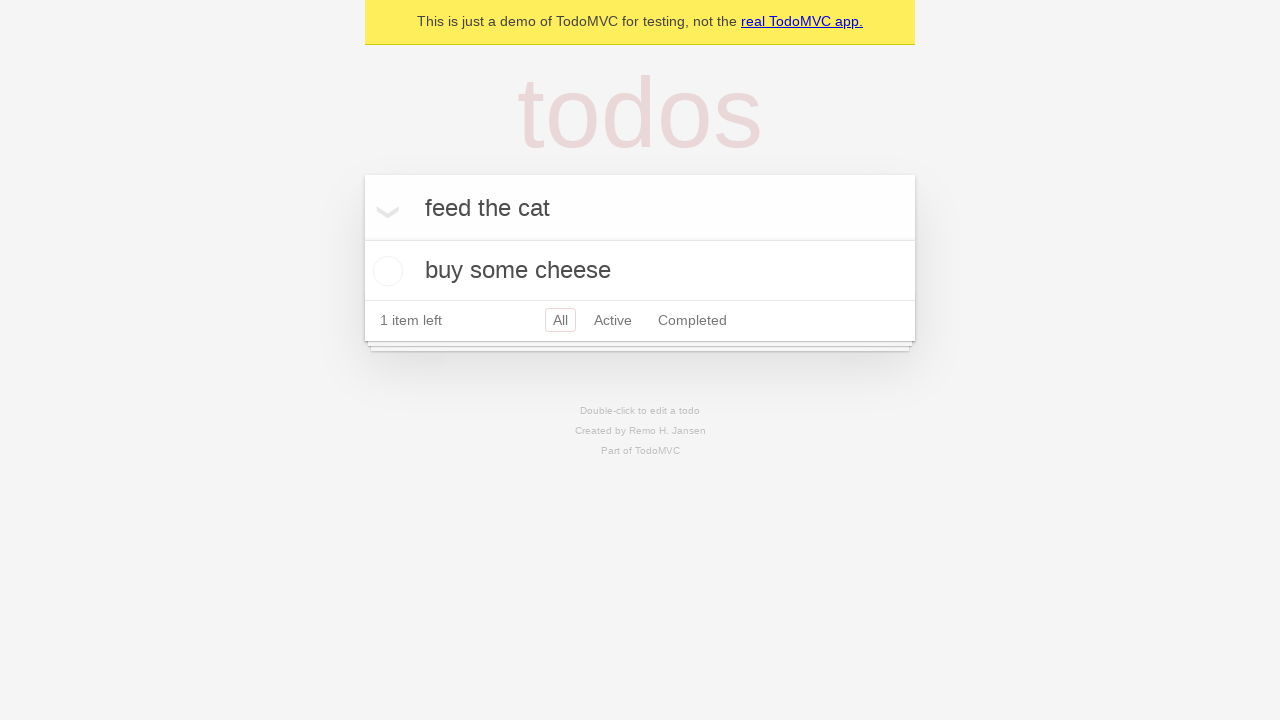

Pressed Enter to add second todo on .new-todo
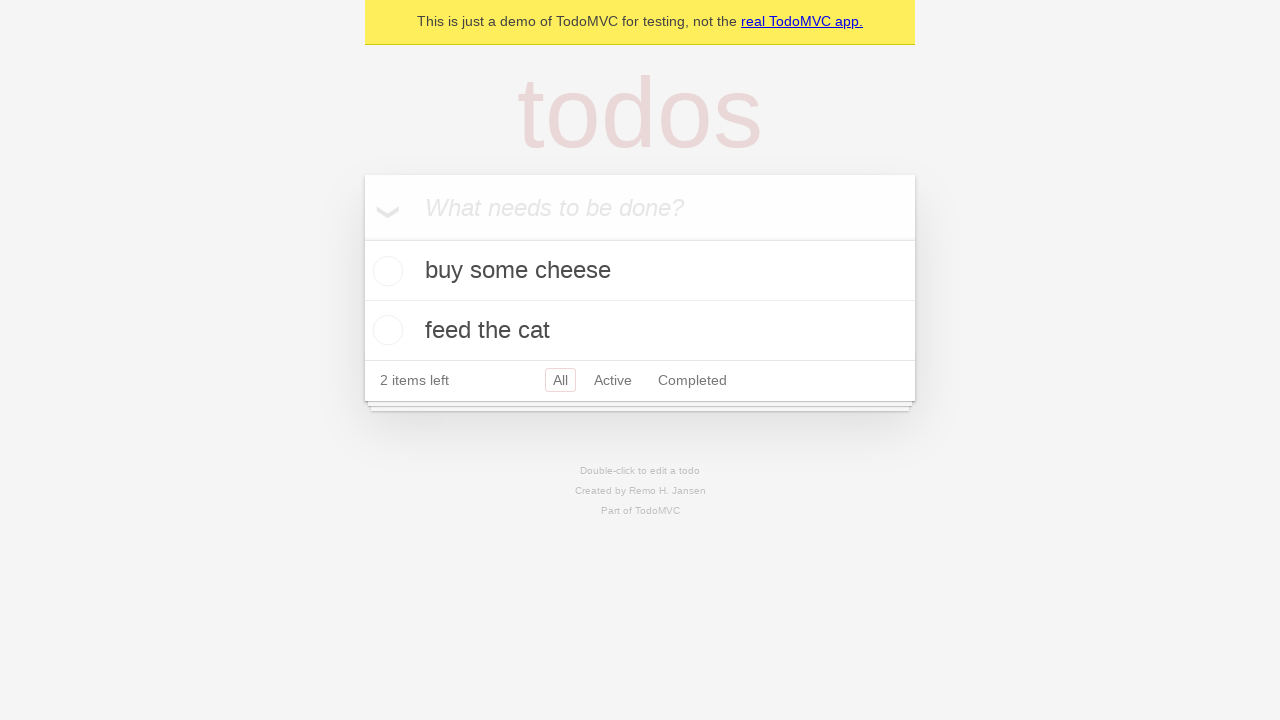

Filled new todo input with 'book a doctors appointment' on .new-todo
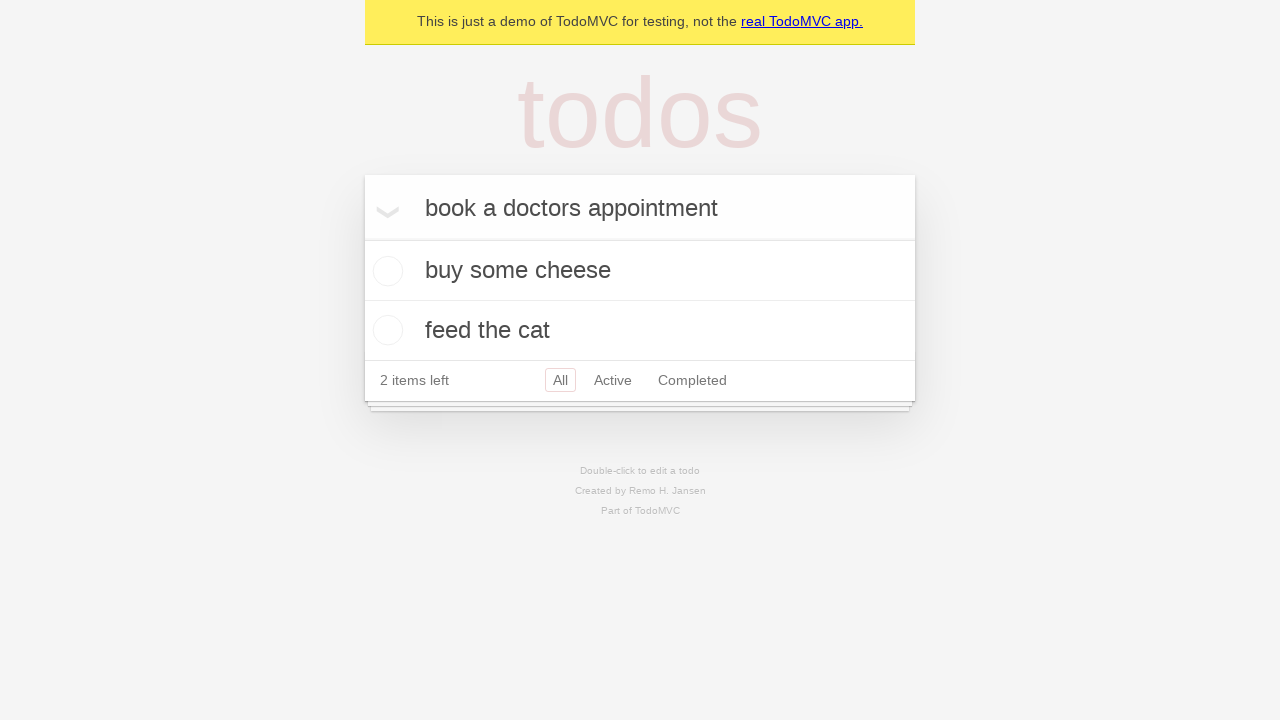

Pressed Enter to add third todo on .new-todo
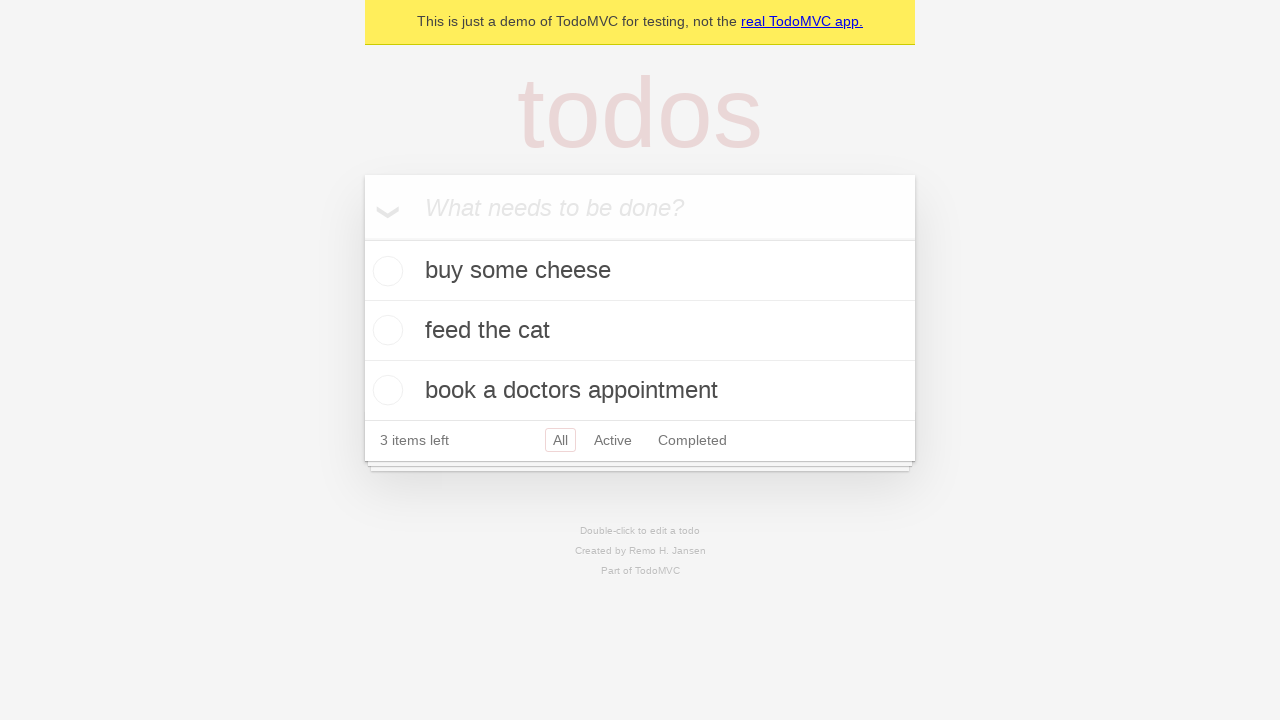

Waited for all three todos to appear in the list
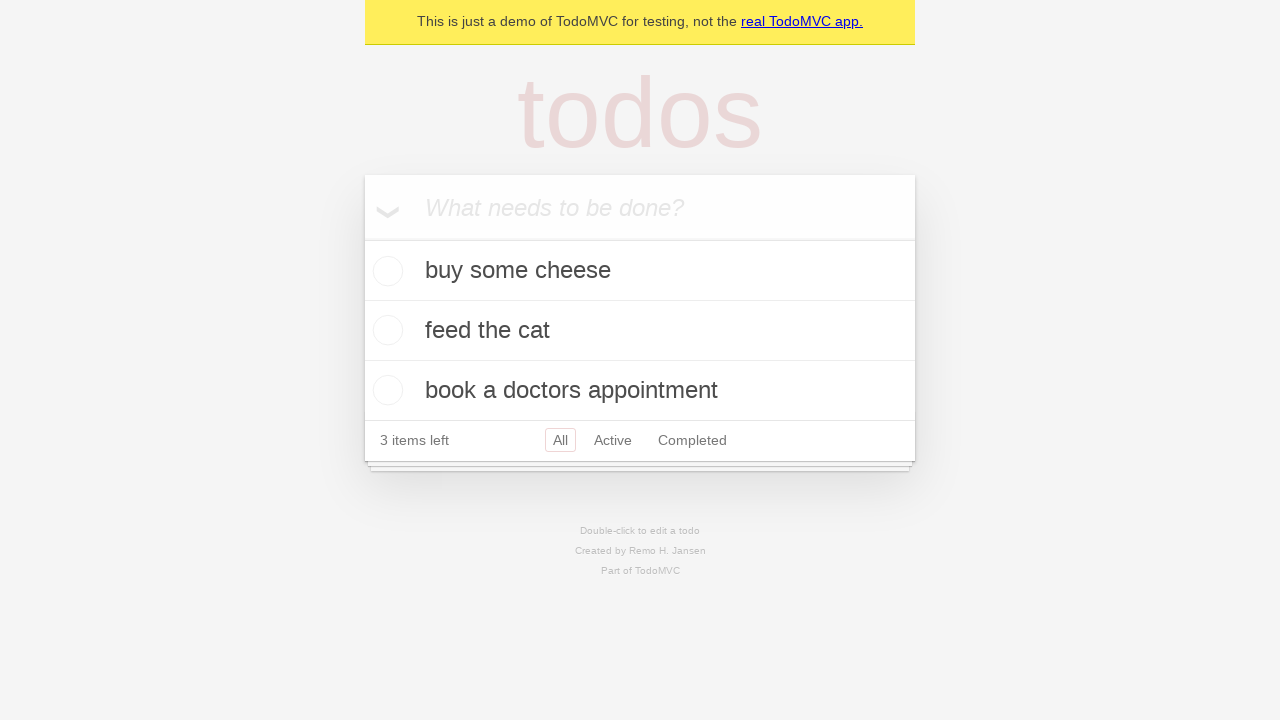

Checked the first todo item as completed at (385, 271) on .todo-list li .toggle >> nth=0
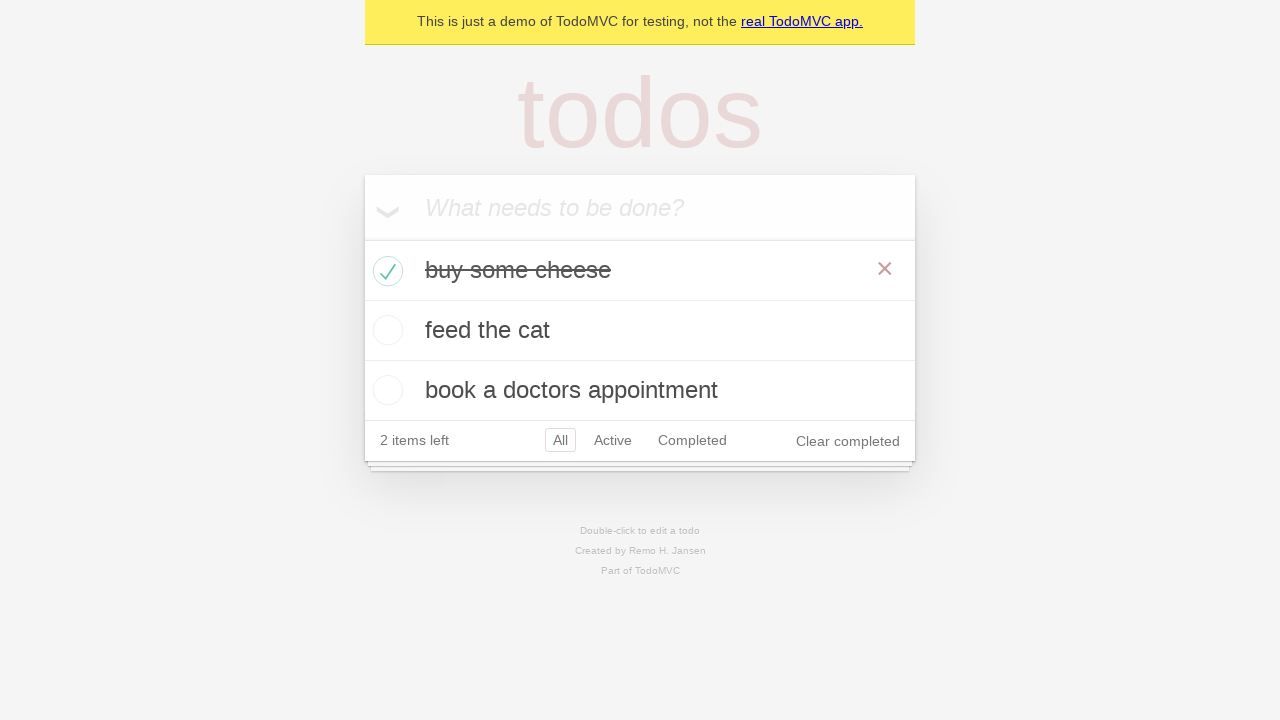

Waited for clear completed button to appear
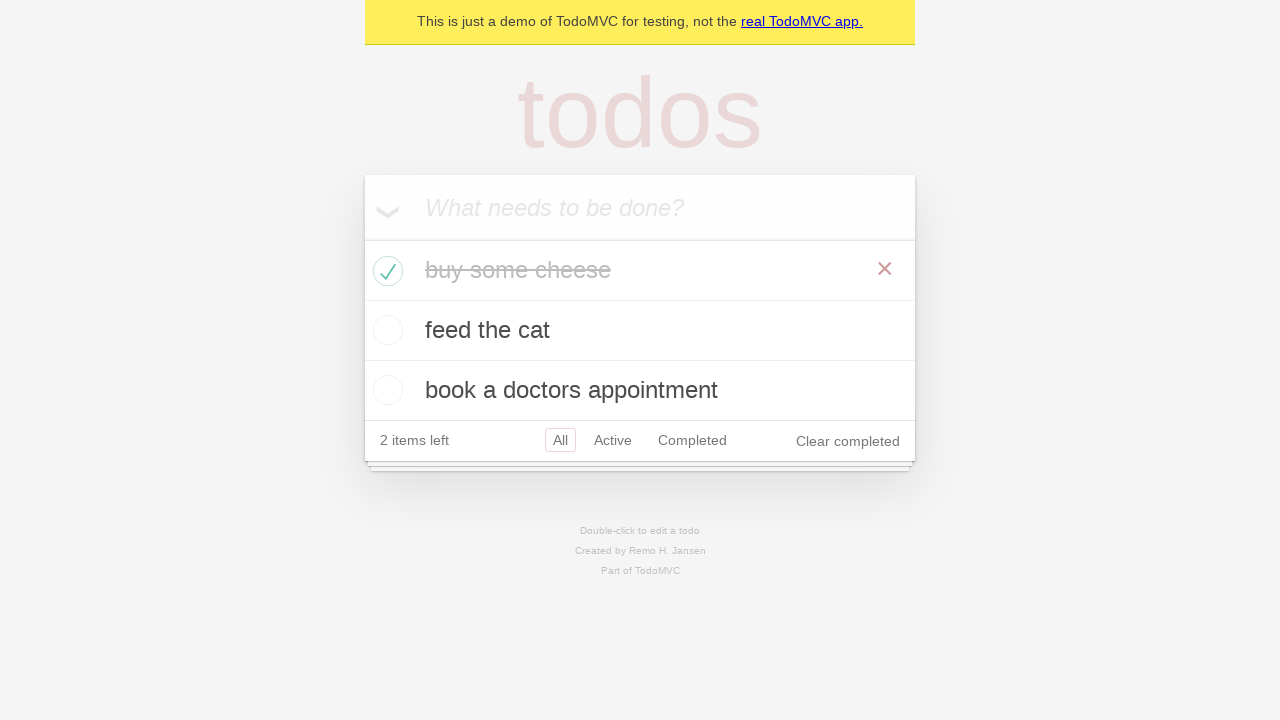

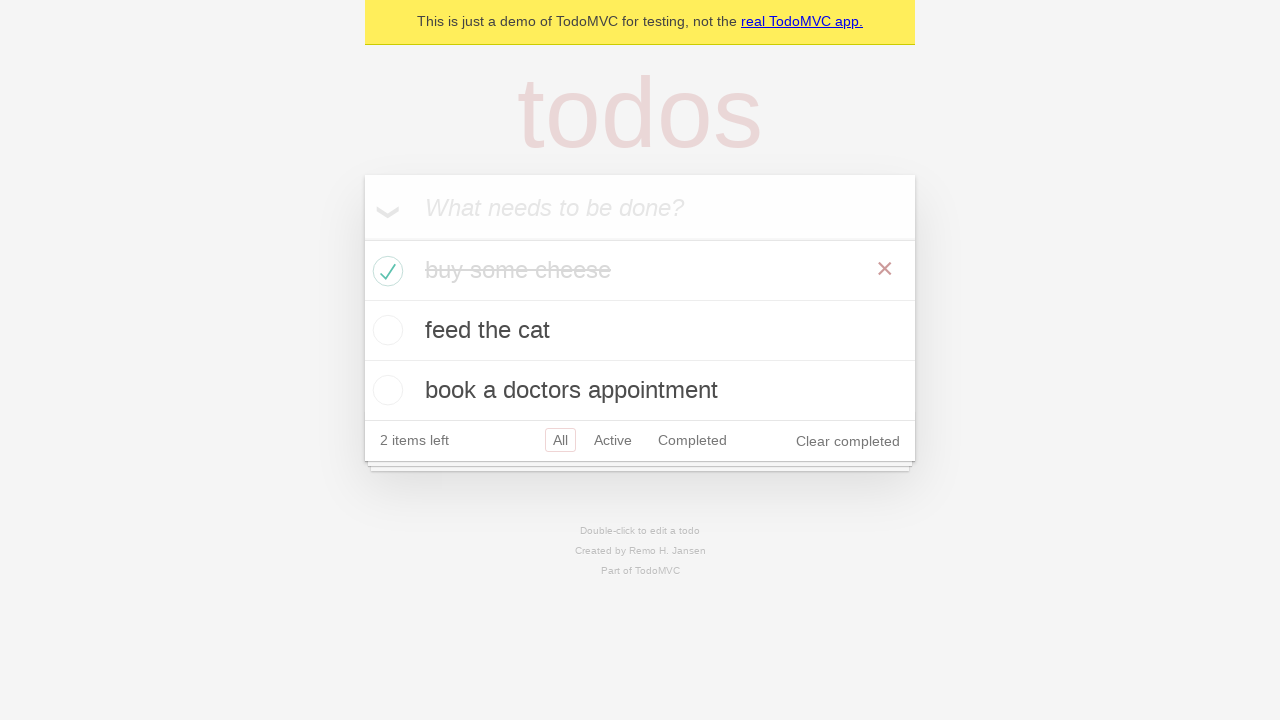